Tests nested iframe navigation by clicking to access iframe section, switching to outer iframe, then inner iframe, and typing text into an input field within the nested iframe structure.

Starting URL: https://demo.automationtesting.in/Frames.html

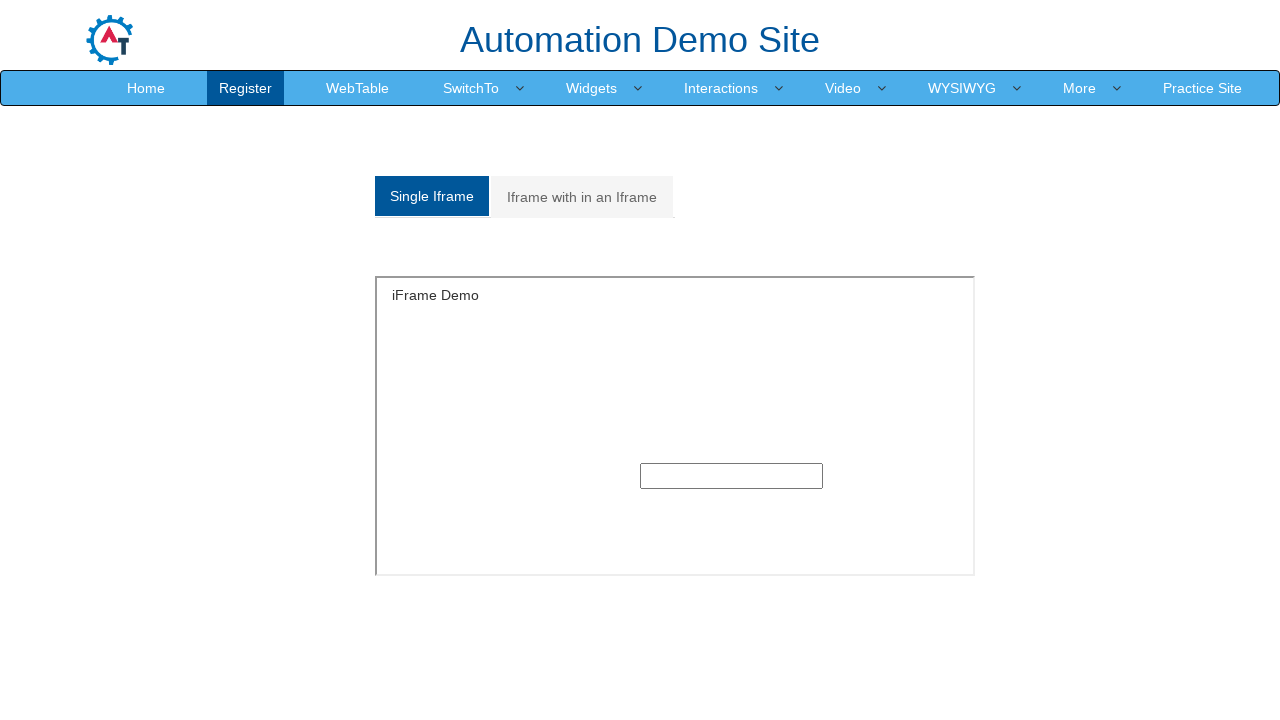

Clicked on 'Iframe with in an Iframe' tab/link at (582, 197) on xpath=//a[normalize-space()='Iframe with in an Iframe']
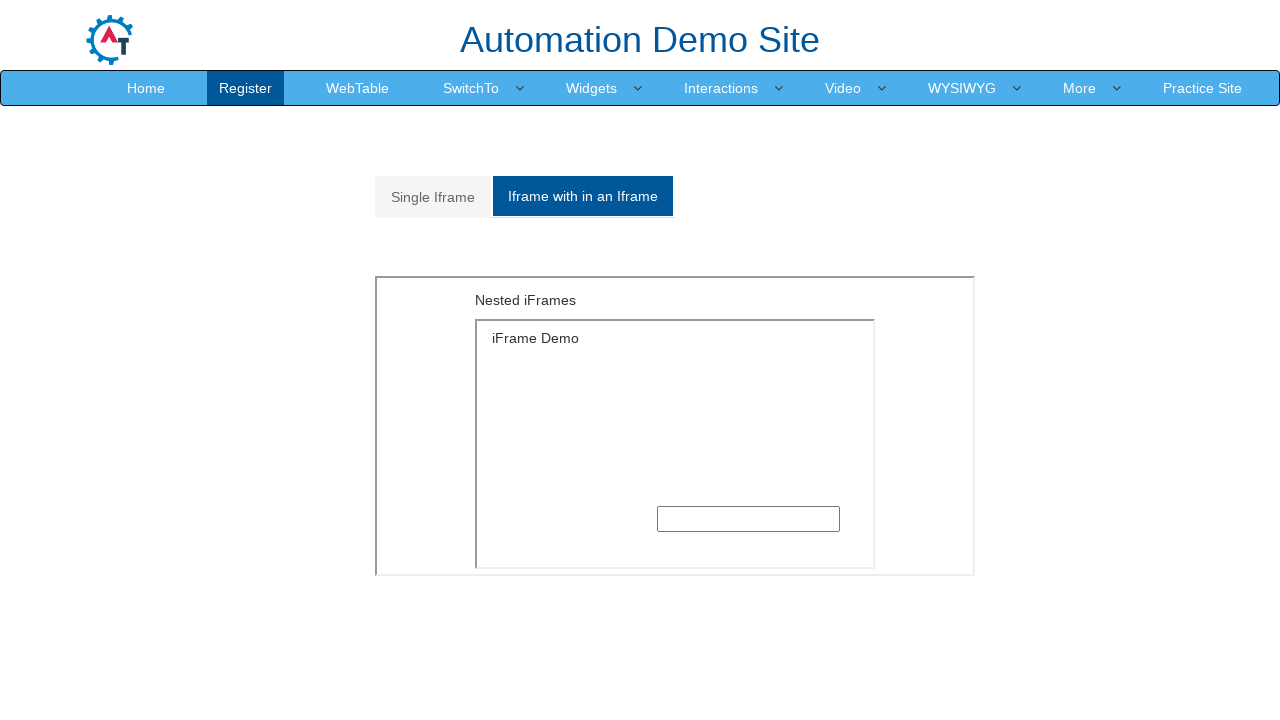

Located and switched to outer iframe with ID 'Multiple iframe'
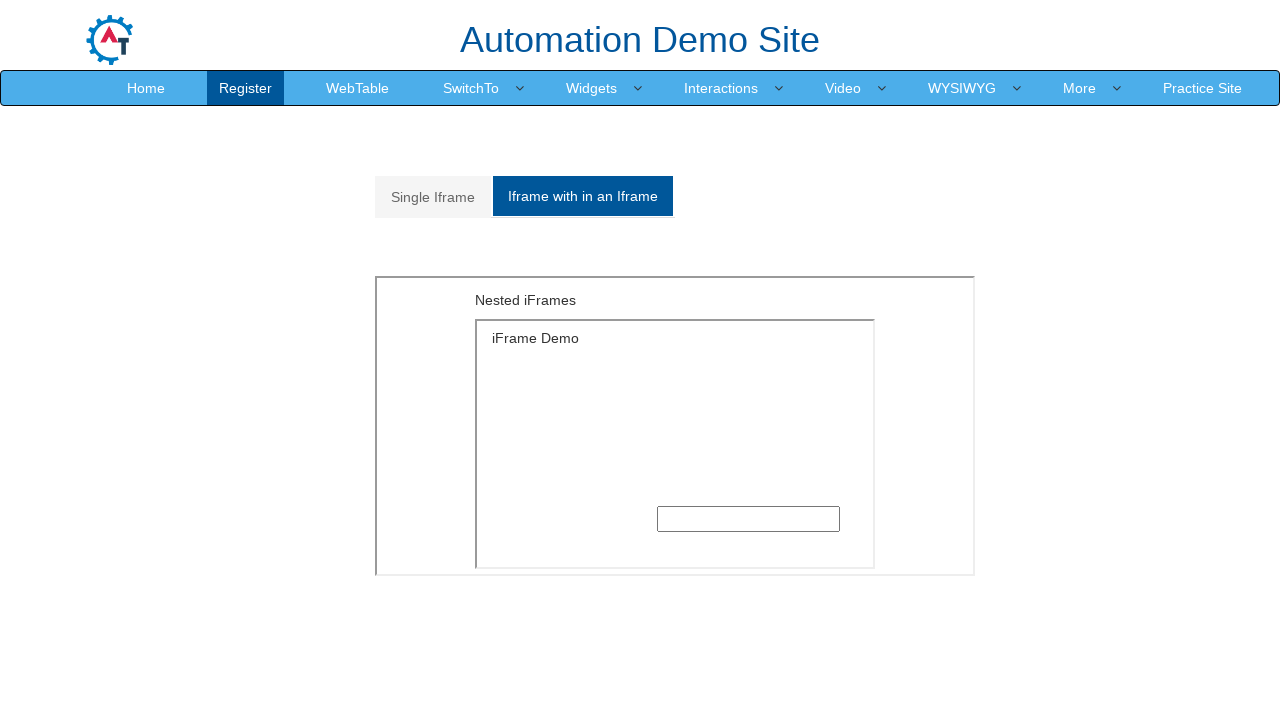

Located and switched to inner iframe within outer frame
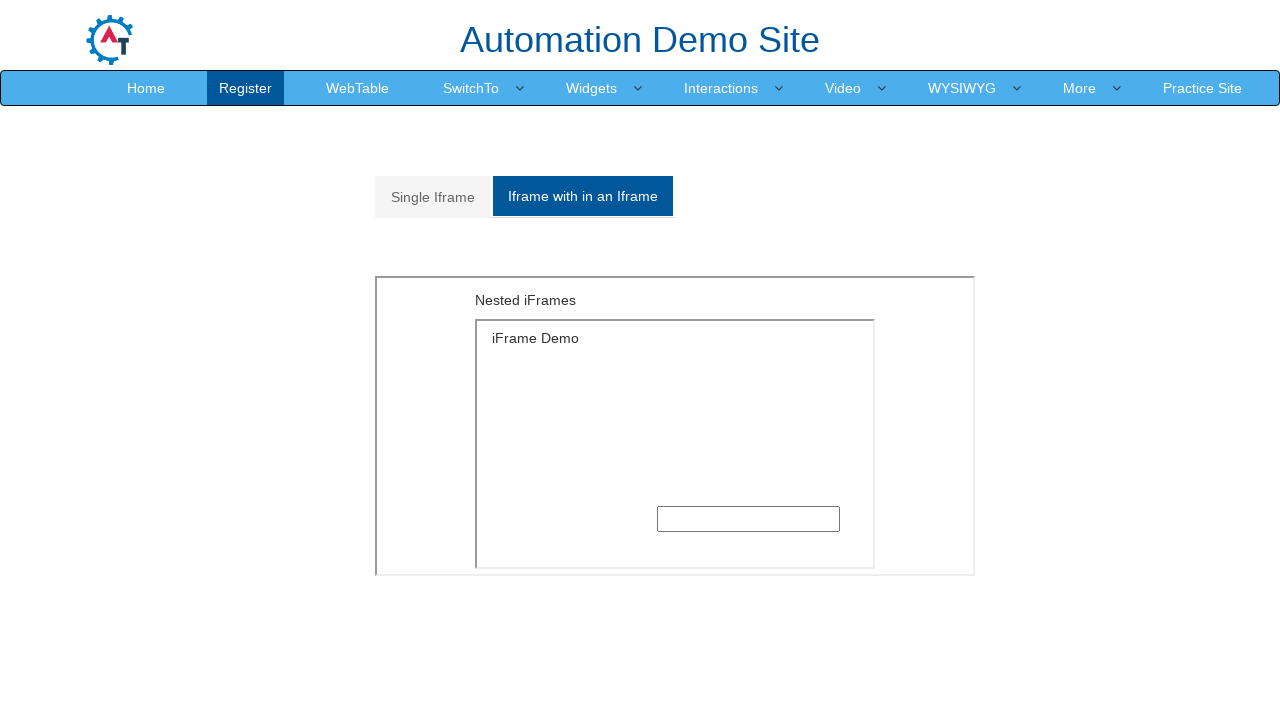

Filled text input field in nested iframe with 'Welcome' on #Multiple iframe >> internal:control=enter-frame >> iframe >> internal:control=e
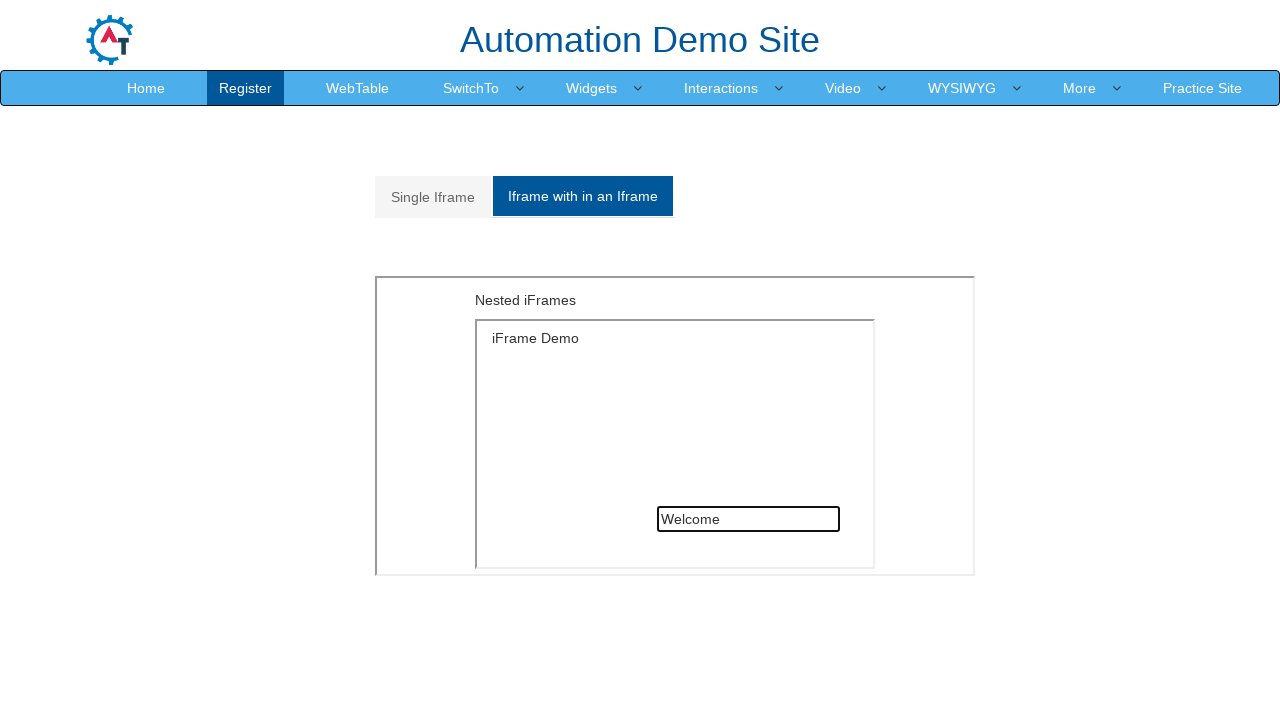

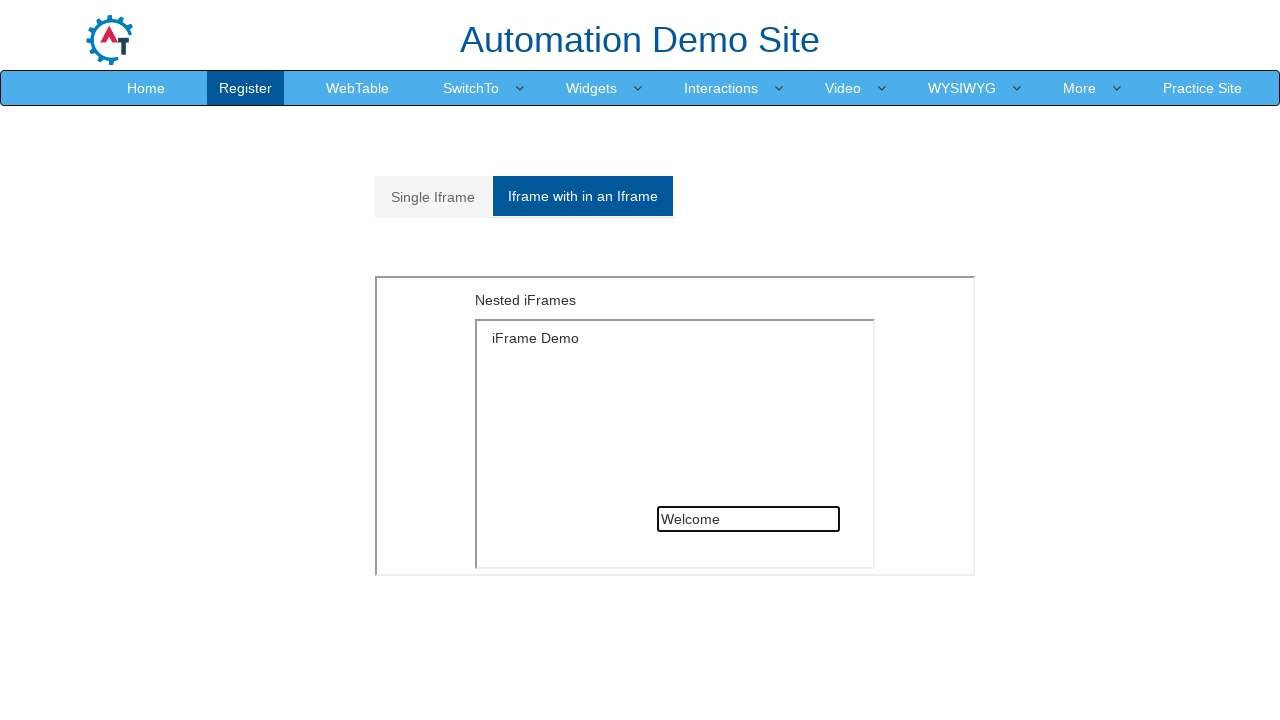